Tests prompt JavaScript alert by clicking a button to trigger it, entering text, and dismissing the prompt

Starting URL: https://v1.training-support.net/selenium/javascript-alerts

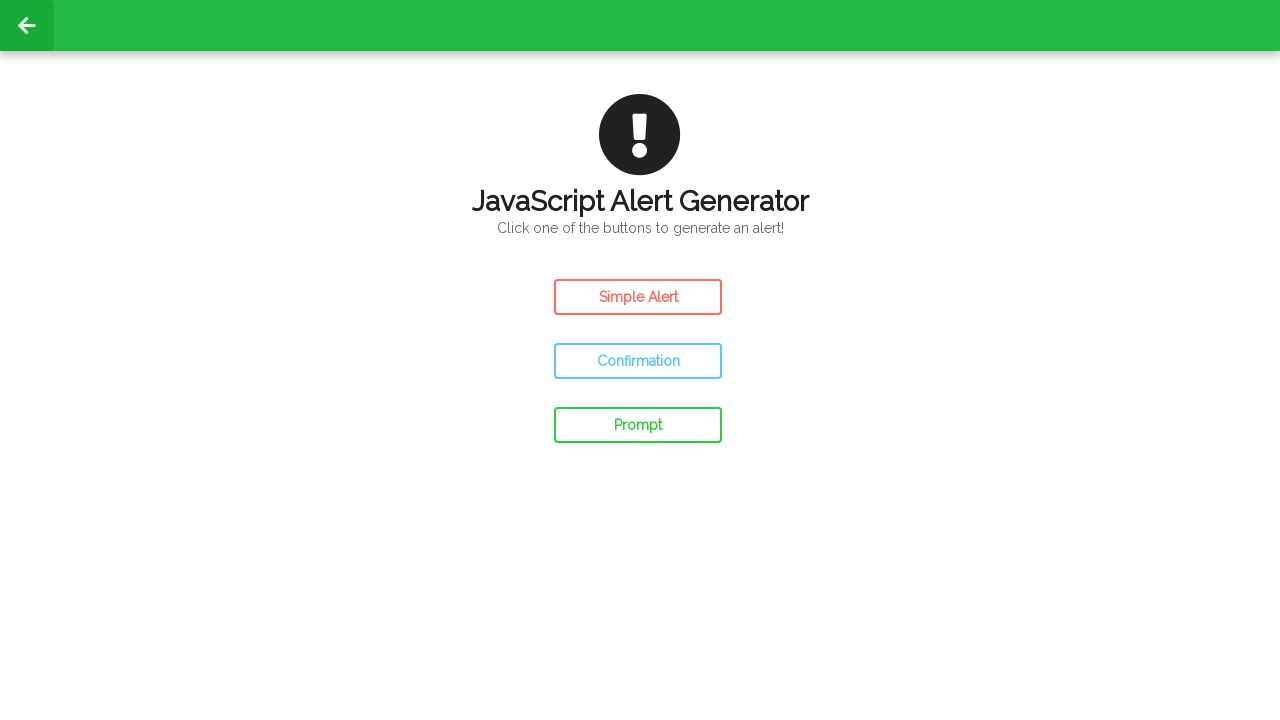

Set up dialog handler to dismiss prompt alerts
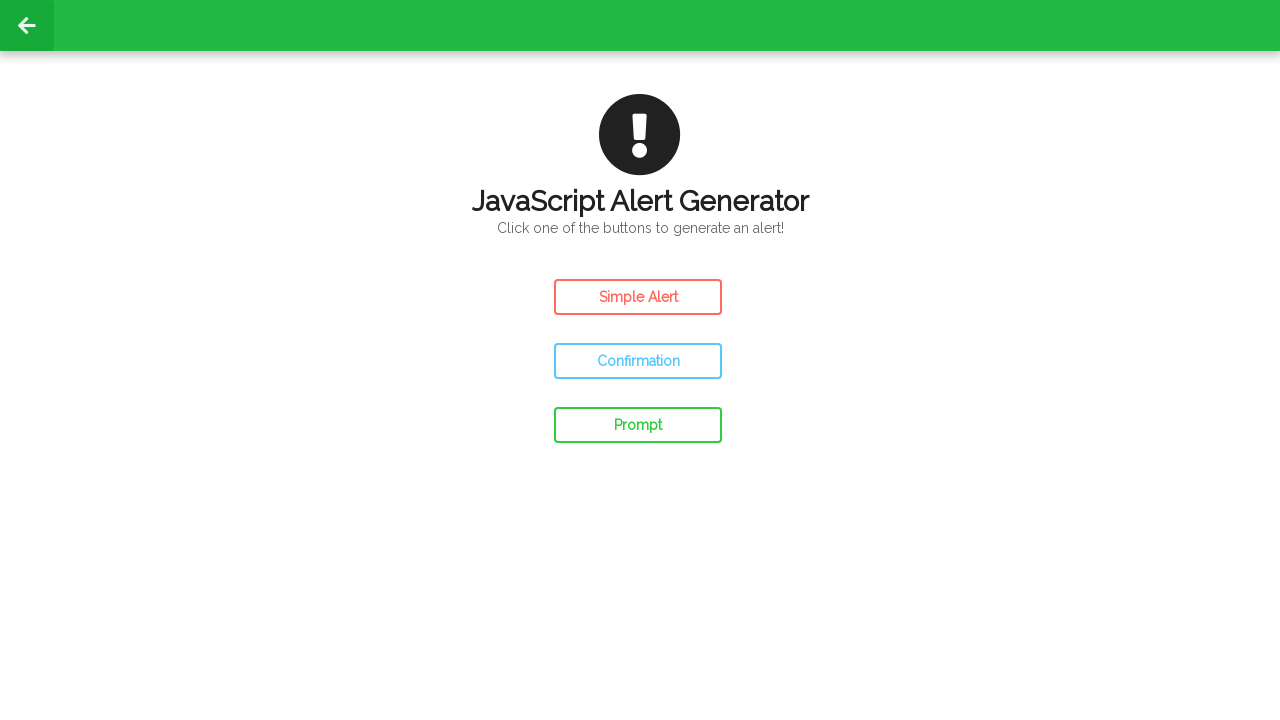

Clicked Prompt button to trigger JavaScript prompt alert at (638, 425) on xpath=//button[text()='Prompt']
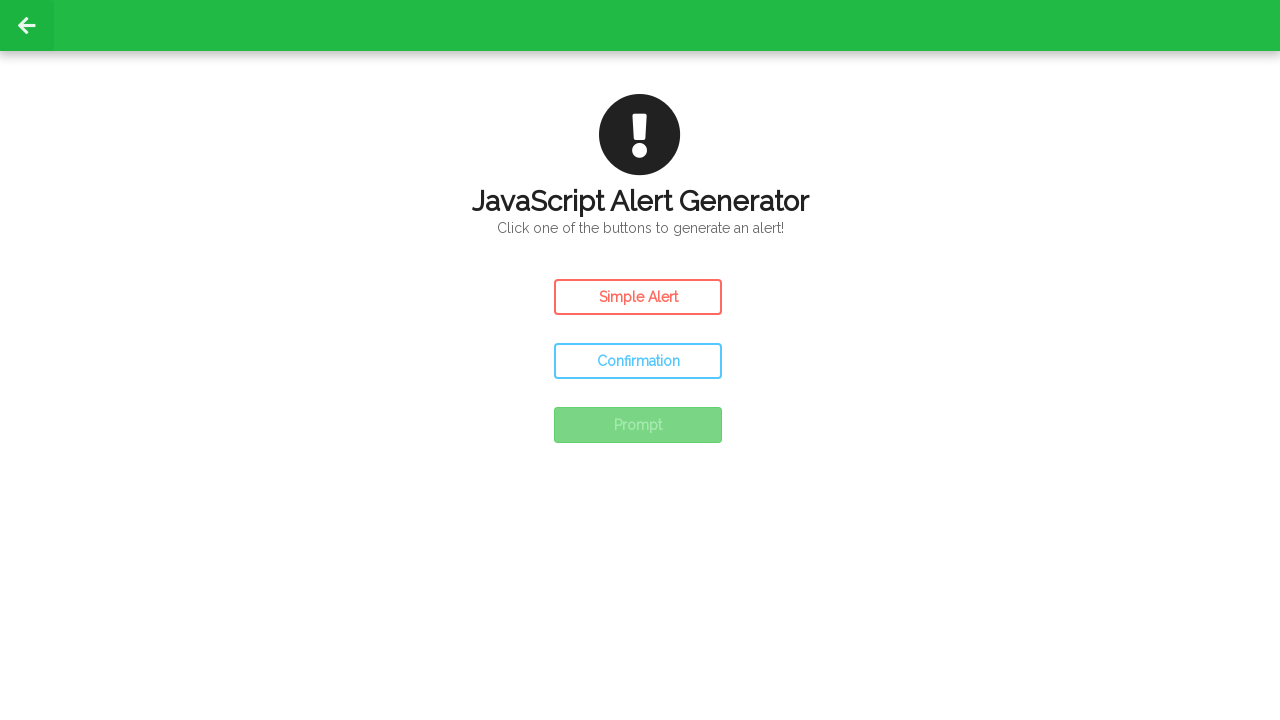

Waited for page to be ready after dismissing prompt
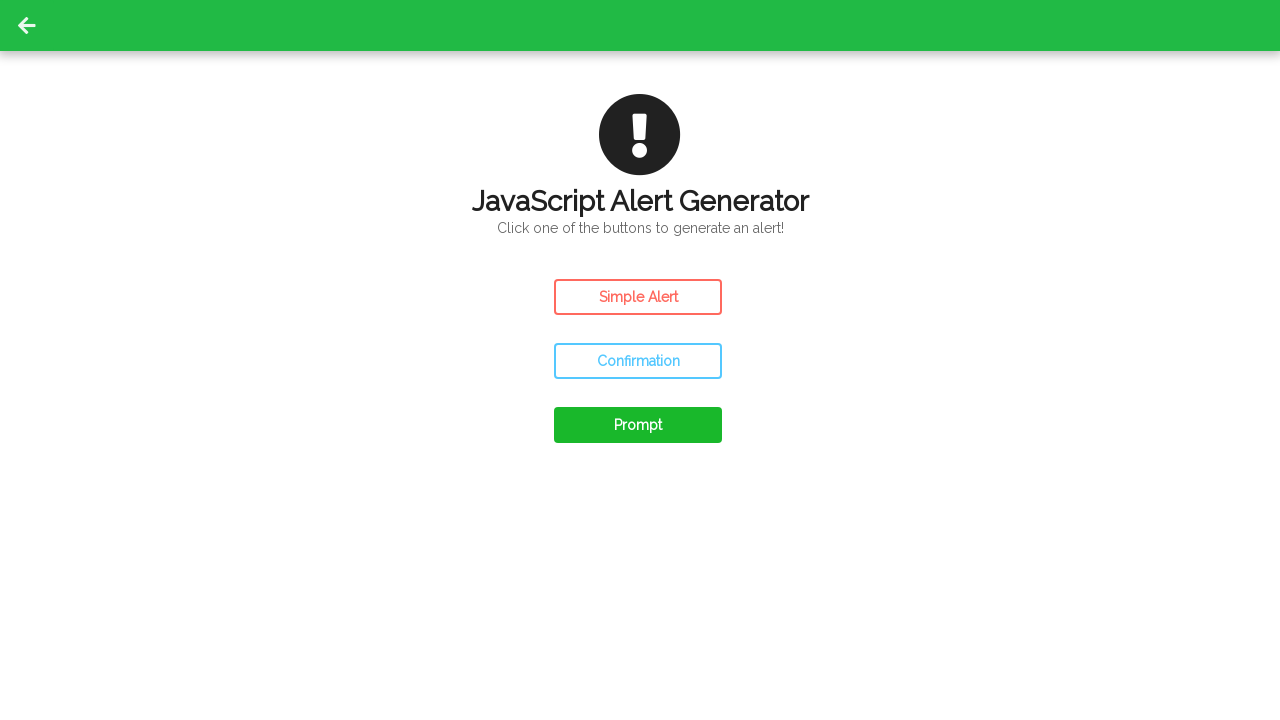

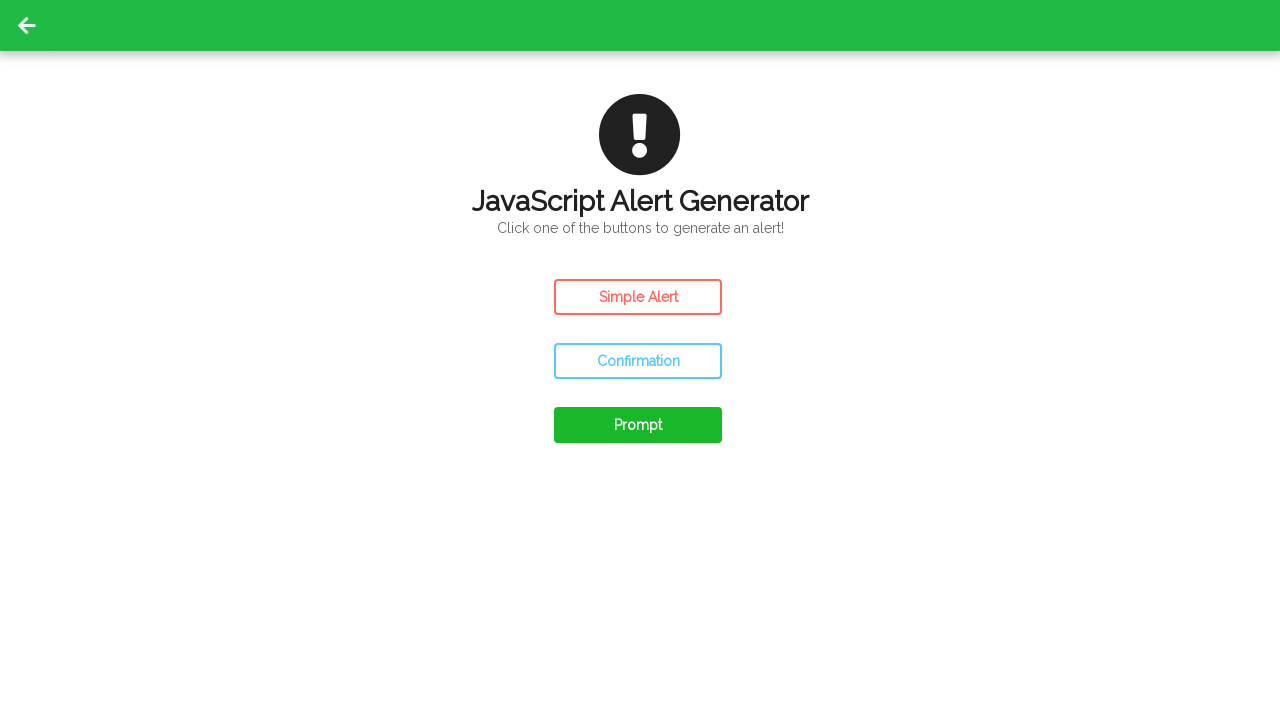